Tests checkbox functionality by selecting the Senior Citizen Discount checkbox and verifying its state changes, along with counting total checkboxes on the page

Starting URL: https://rahulshettyacademy.com/dropdownsPractise/#

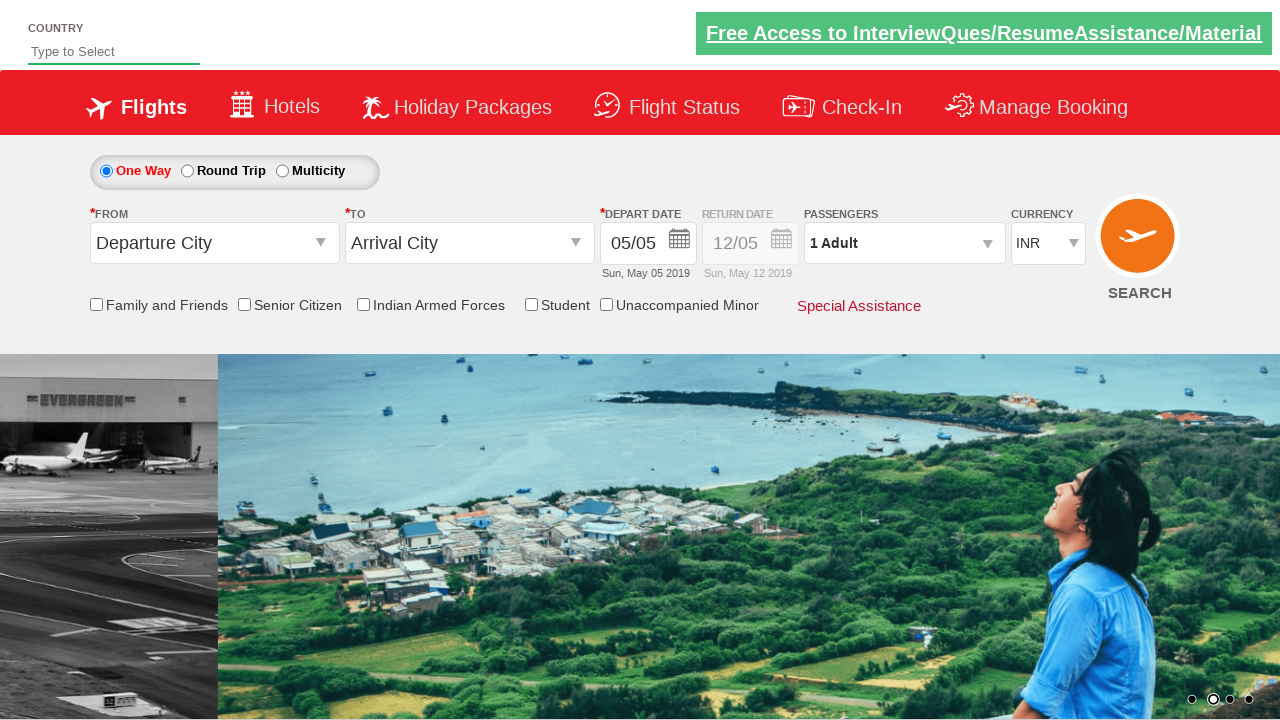

Verified Senior Citizen Discount checkbox is initially unchecked
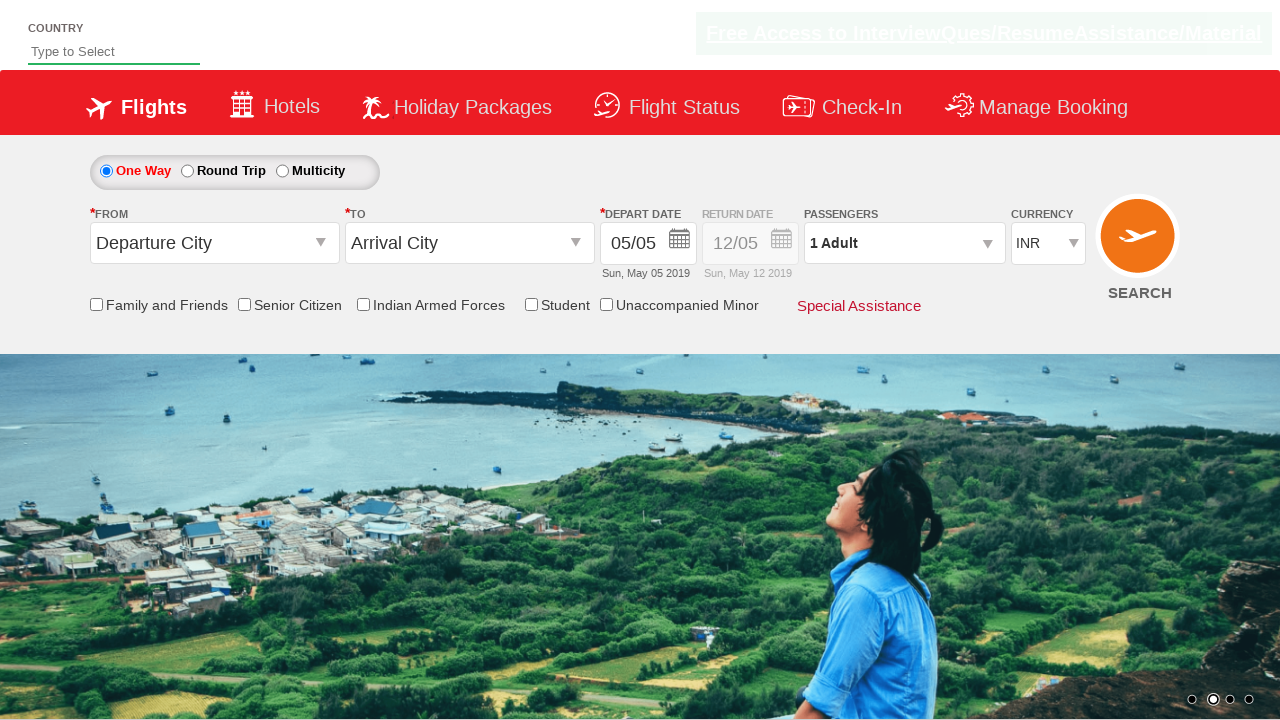

Clicked Senior Citizen Discount checkbox at (244, 304) on input[id*='SeniorCitizenDiscount']
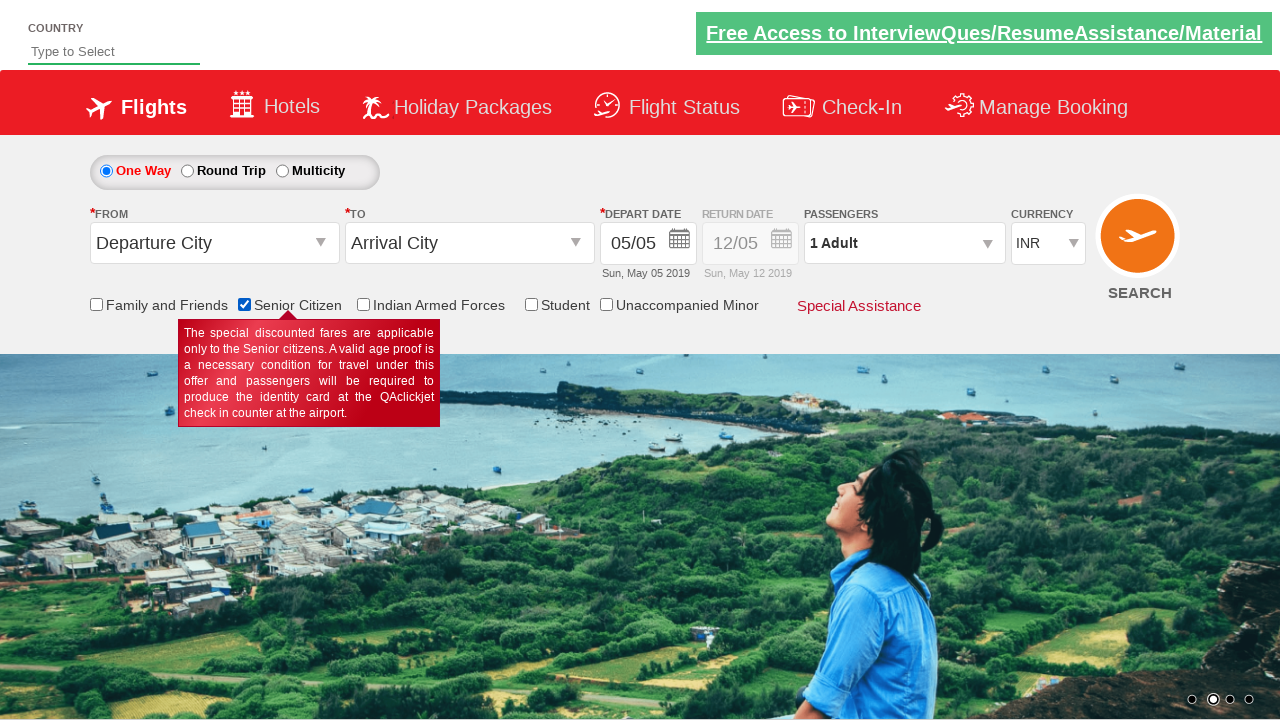

Verified Senior Citizen Discount checkbox is now checked
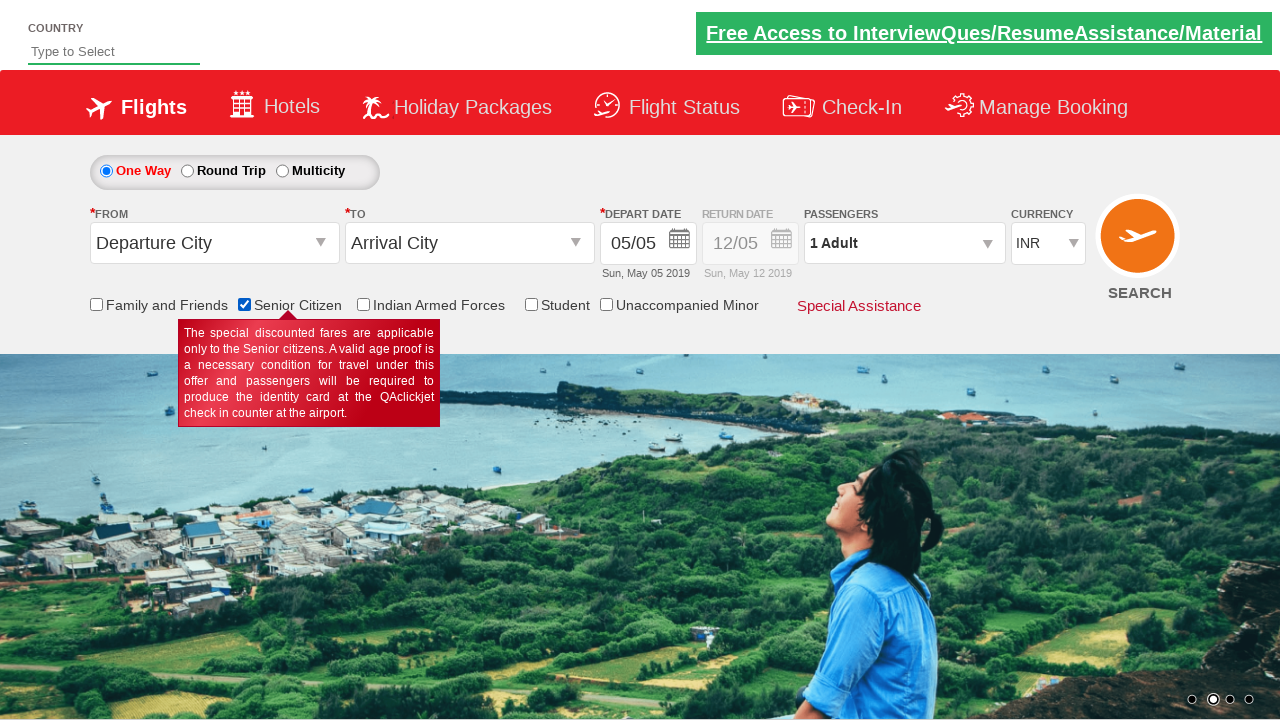

Counted total checkboxes on page: 6
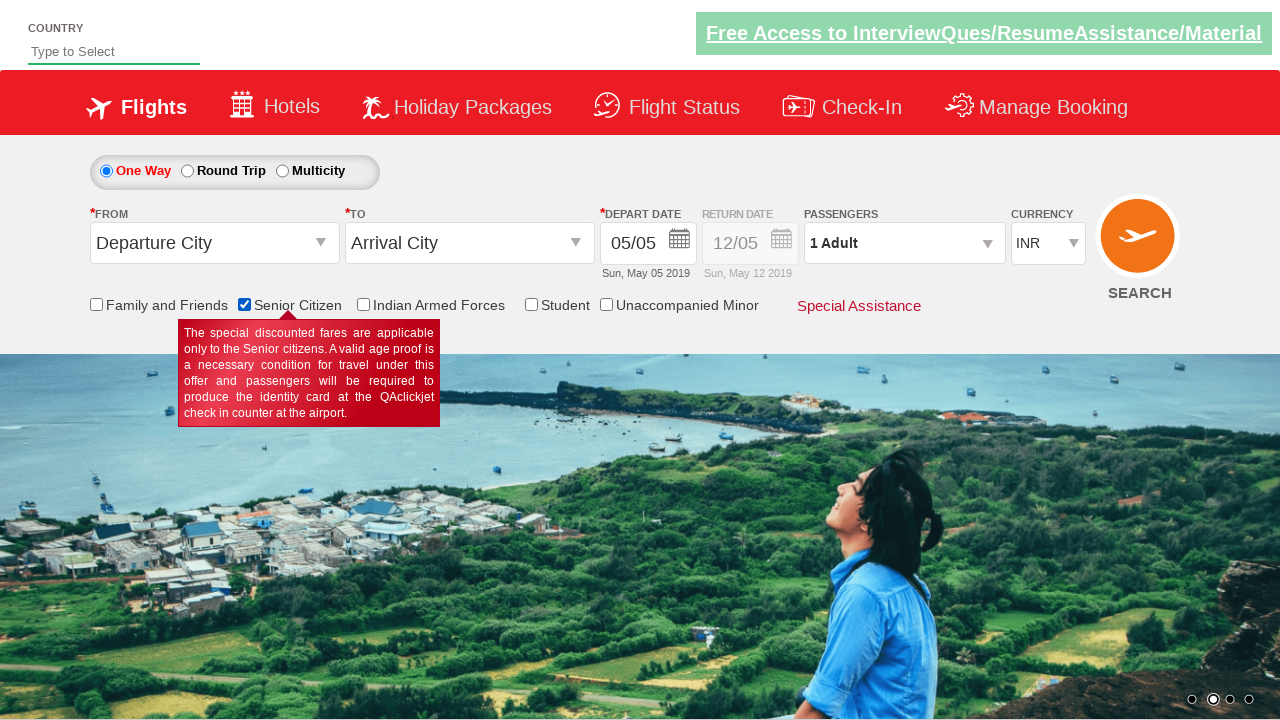

Retrieved passenger info text: '1 Adult'
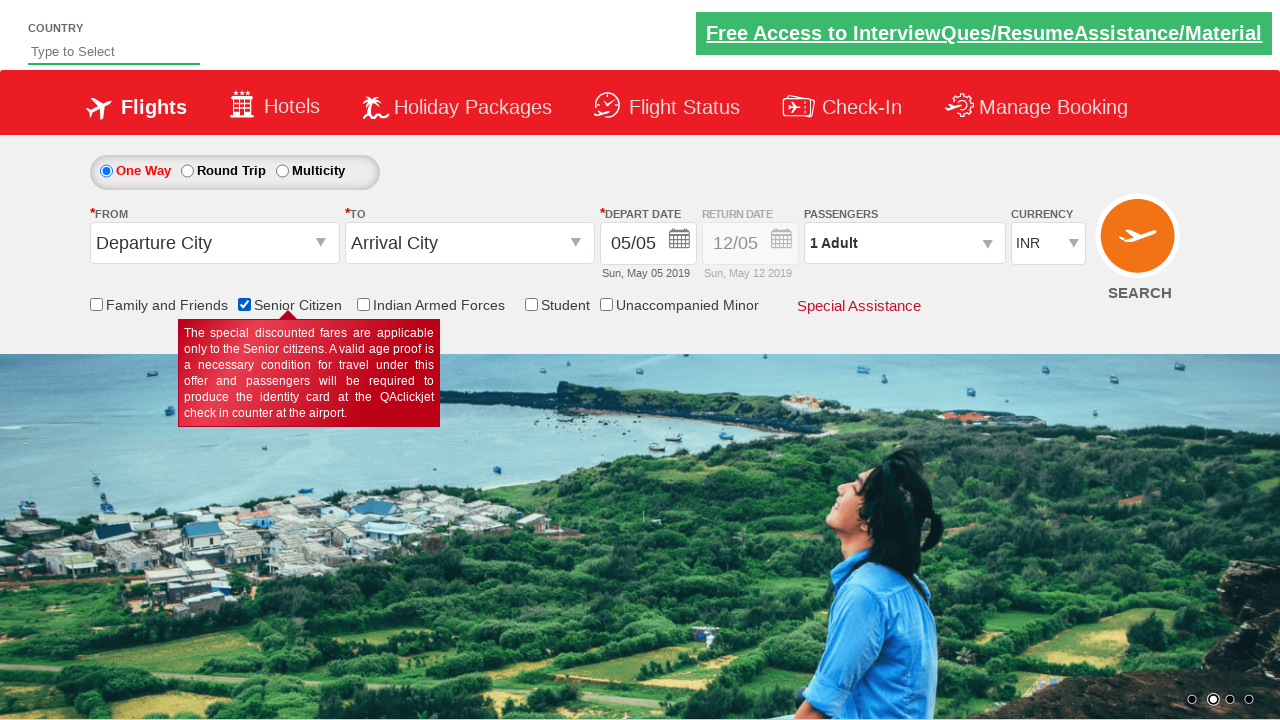

Verified passenger info text is '1 Adult'
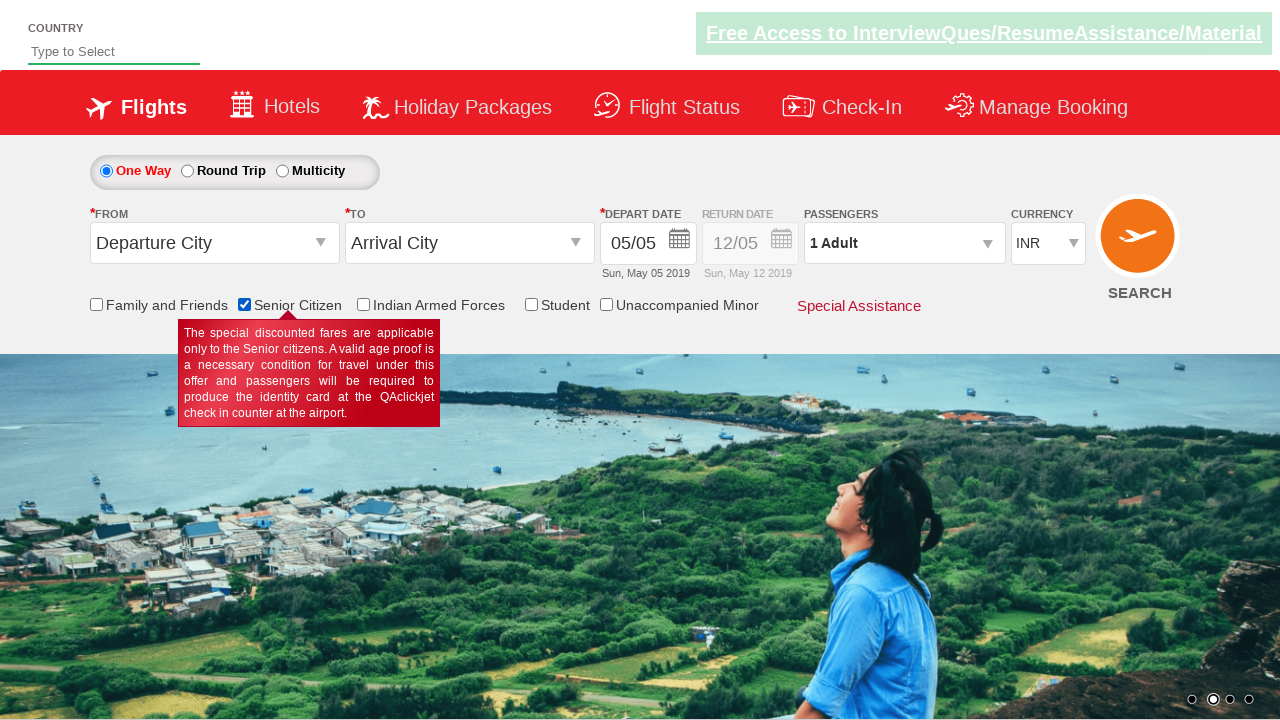

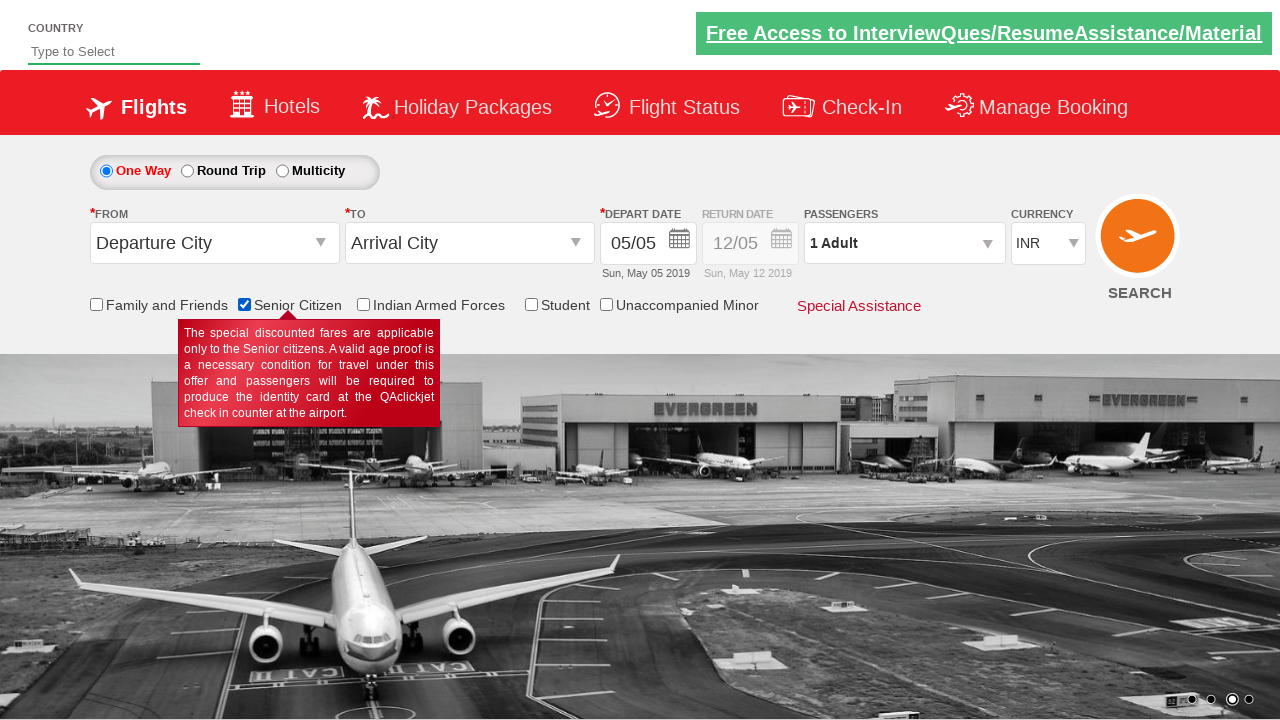